Tests filling out a student registration form with personal details including name, email, gender, and phone number, then submits the form and verifies the submitted data appears in a confirmation modal.

Starting URL: https://demoqa.com/automation-practice-form

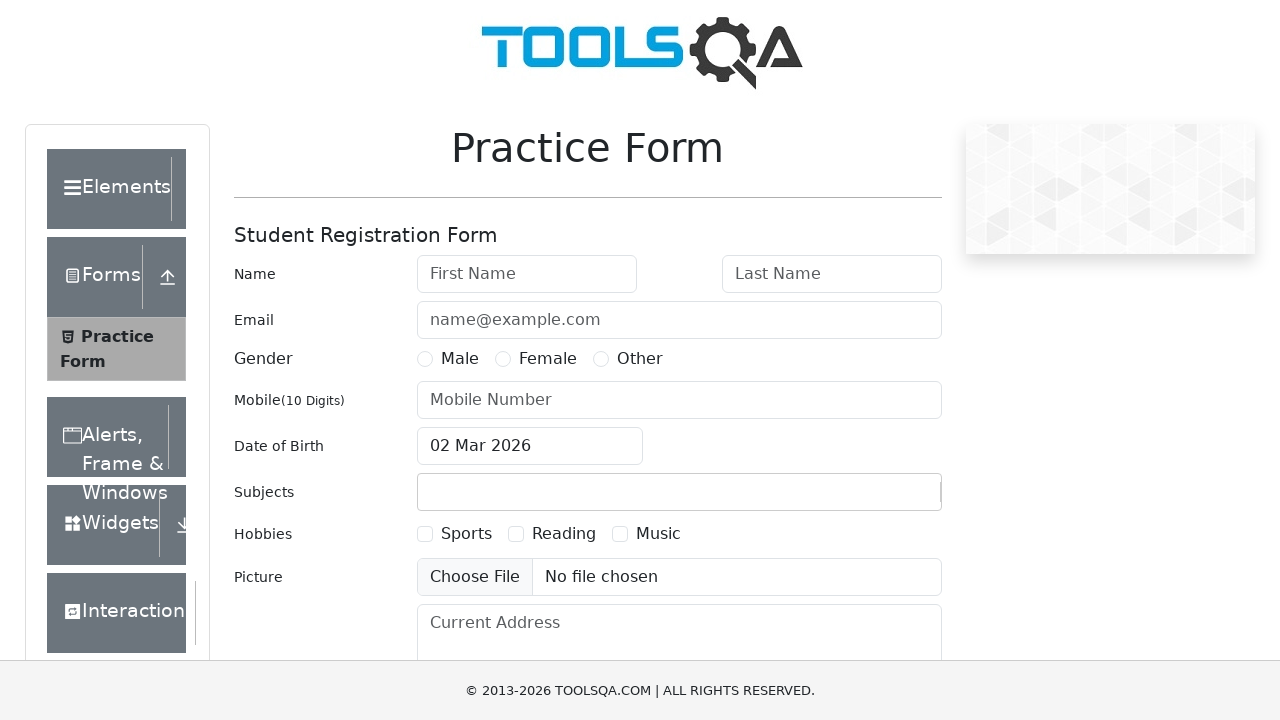

Filled first name field with 'Yuliya' on #firstName
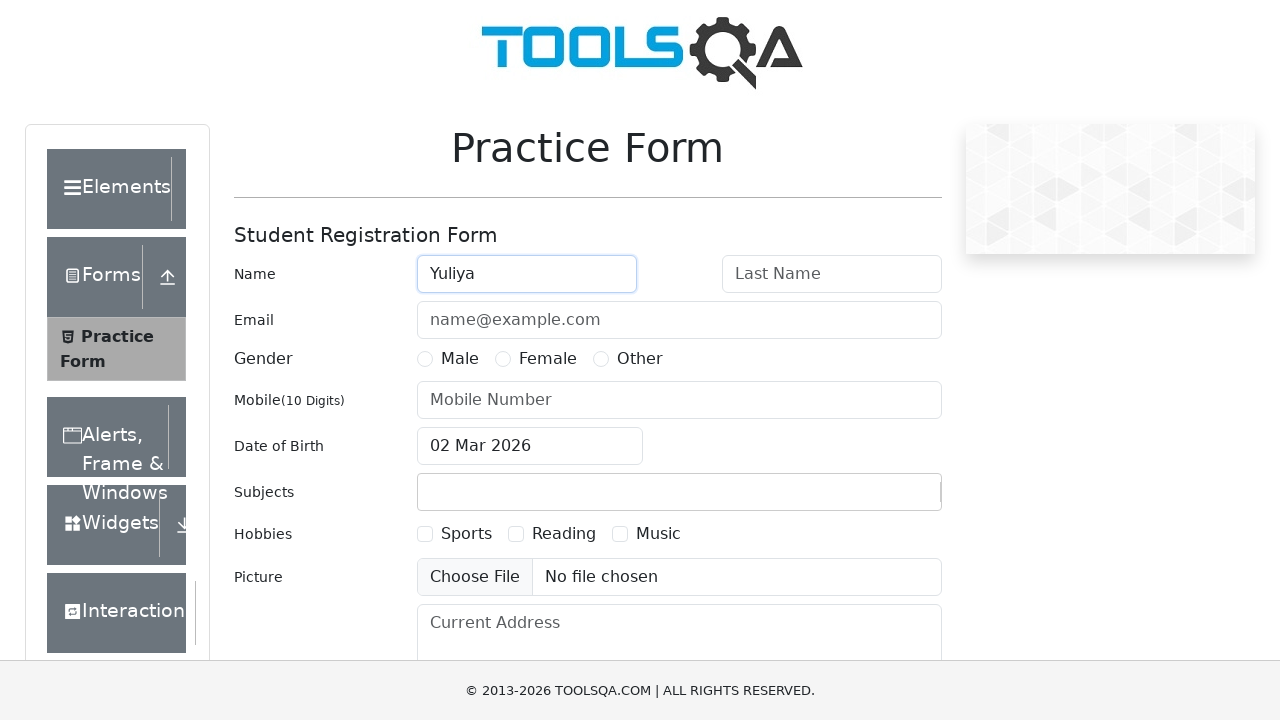

Filled last name field with 'Tester' on #lastName
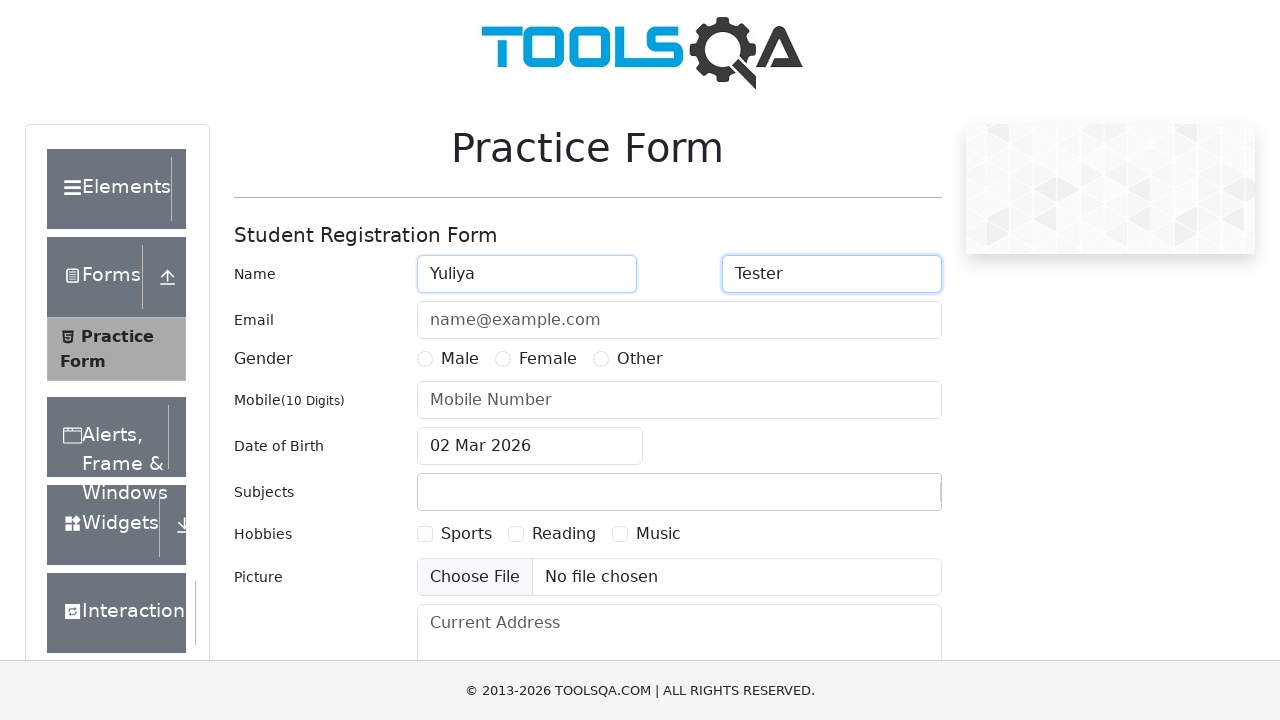

Filled email field with 'ytest@gmail.com' on #userEmail
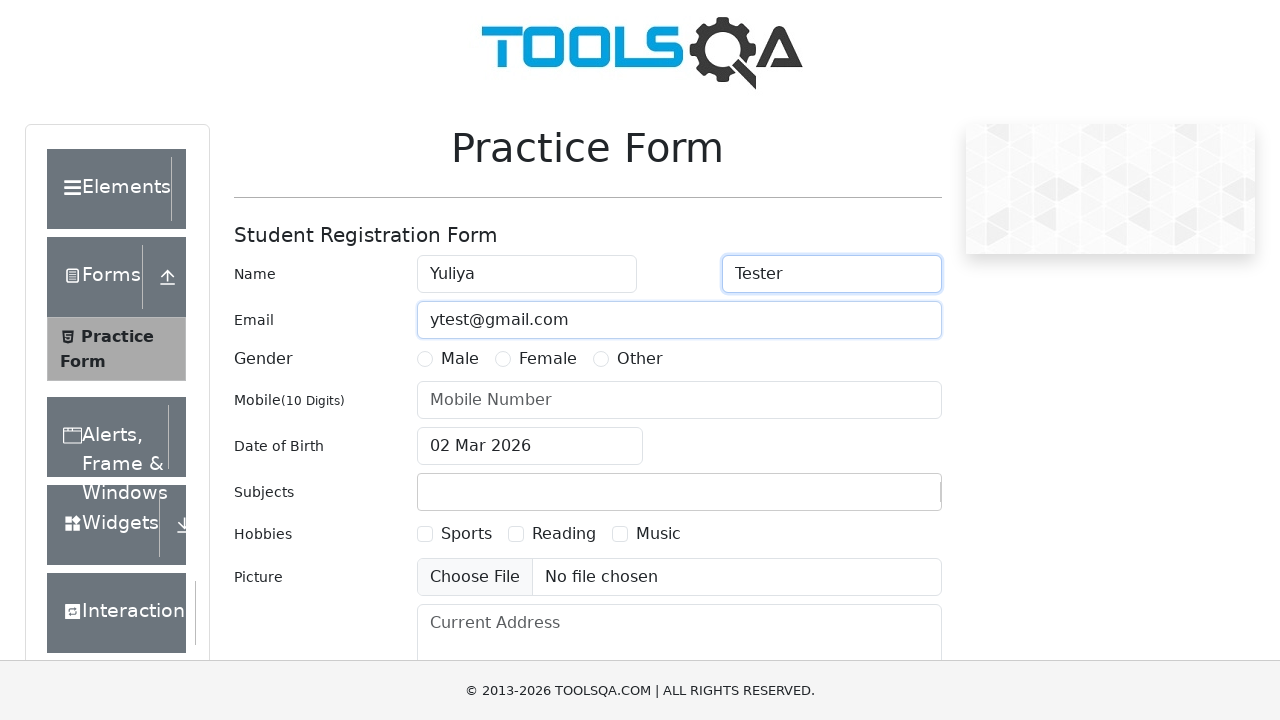

Selected 'Female' gender option at (548, 359) on xpath=//label[text()='Female']
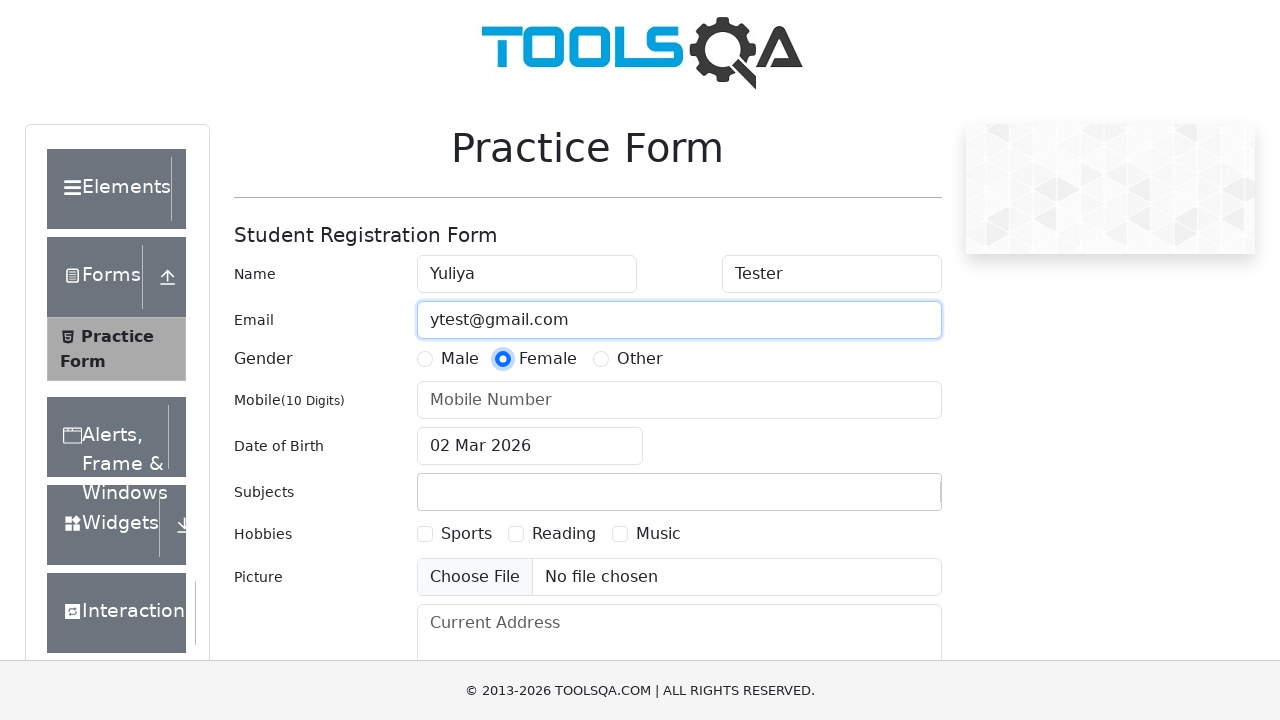

Filled phone number field with '7042223344' on #userNumber
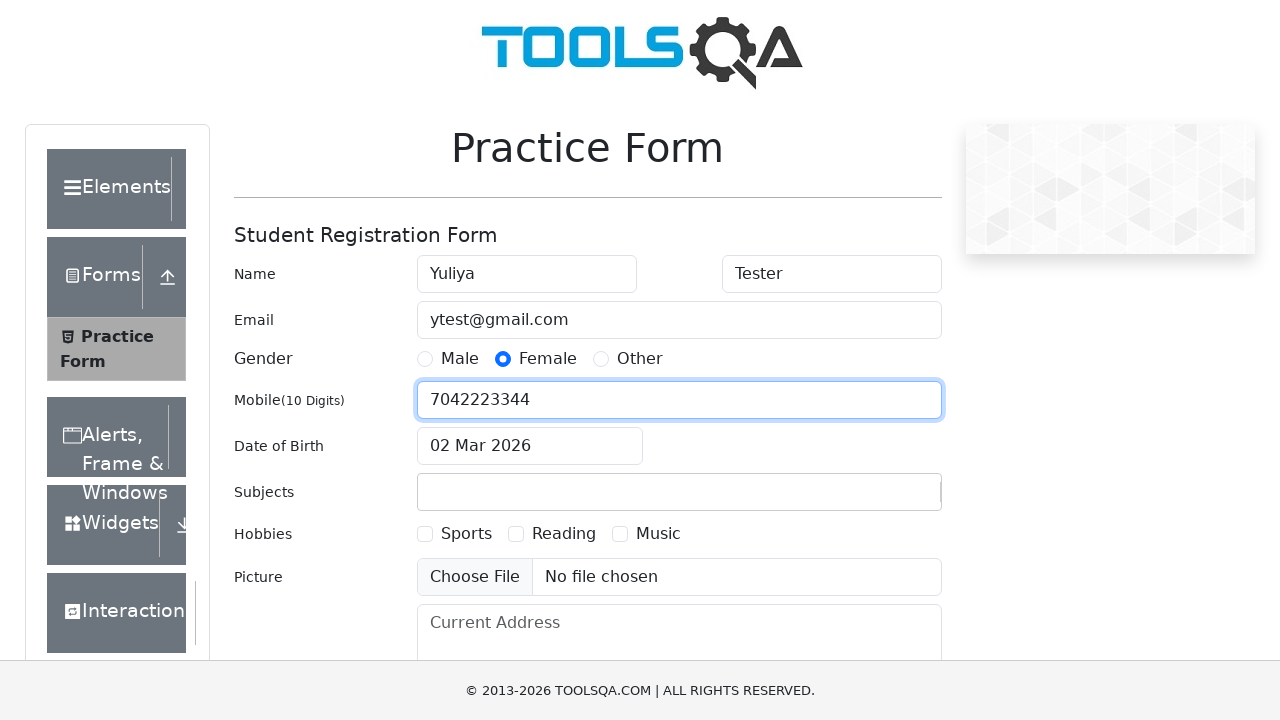

Scrolled submit button into view
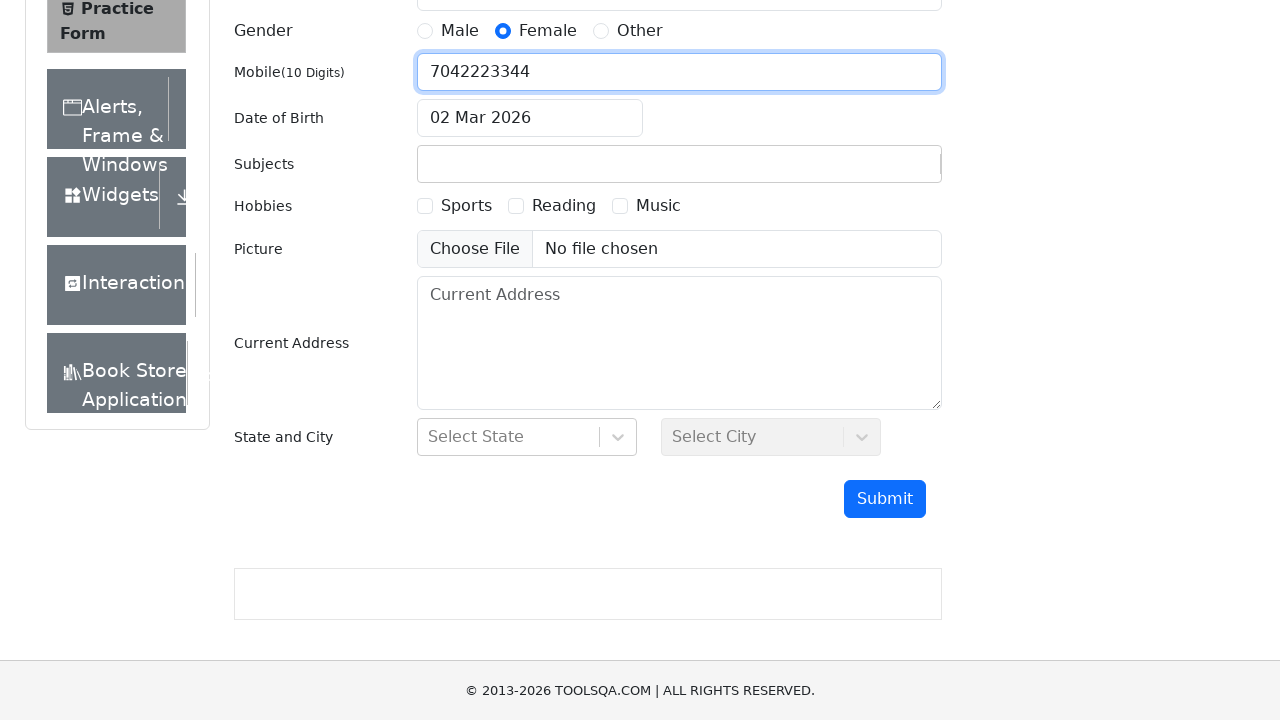

Clicked submit button to submit the form at (885, 499) on #submit
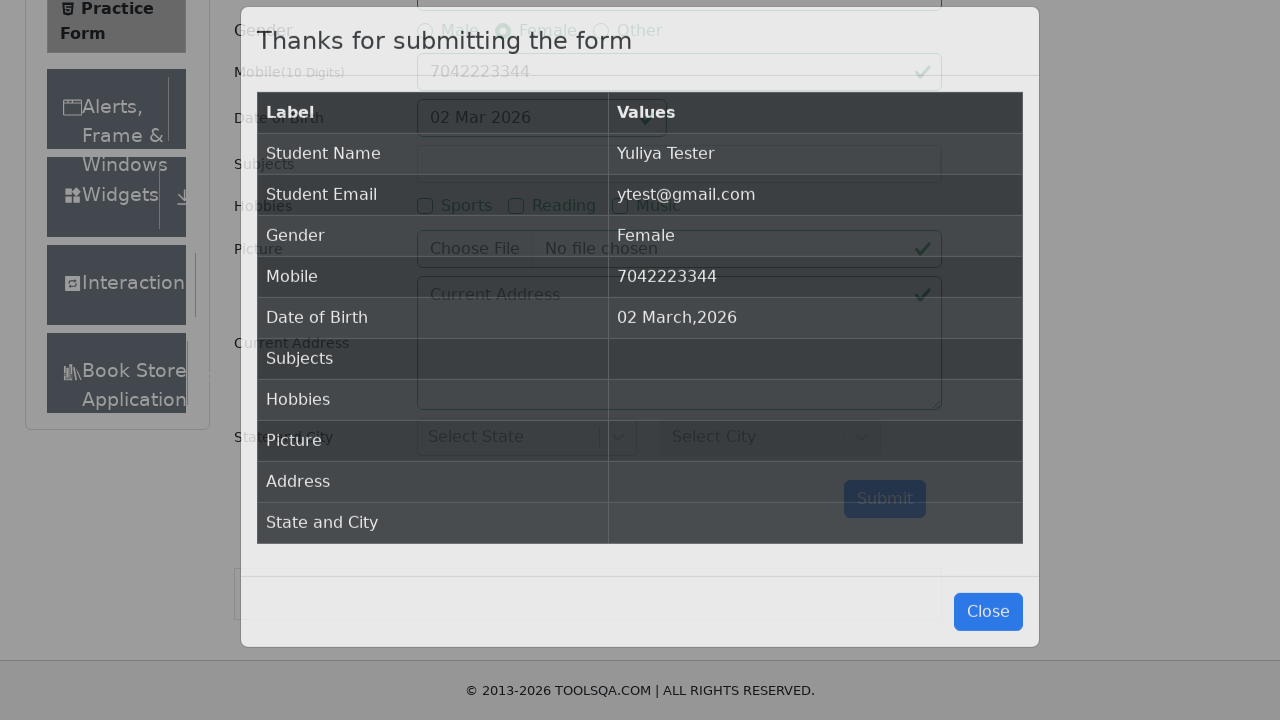

Confirmation modal appeared
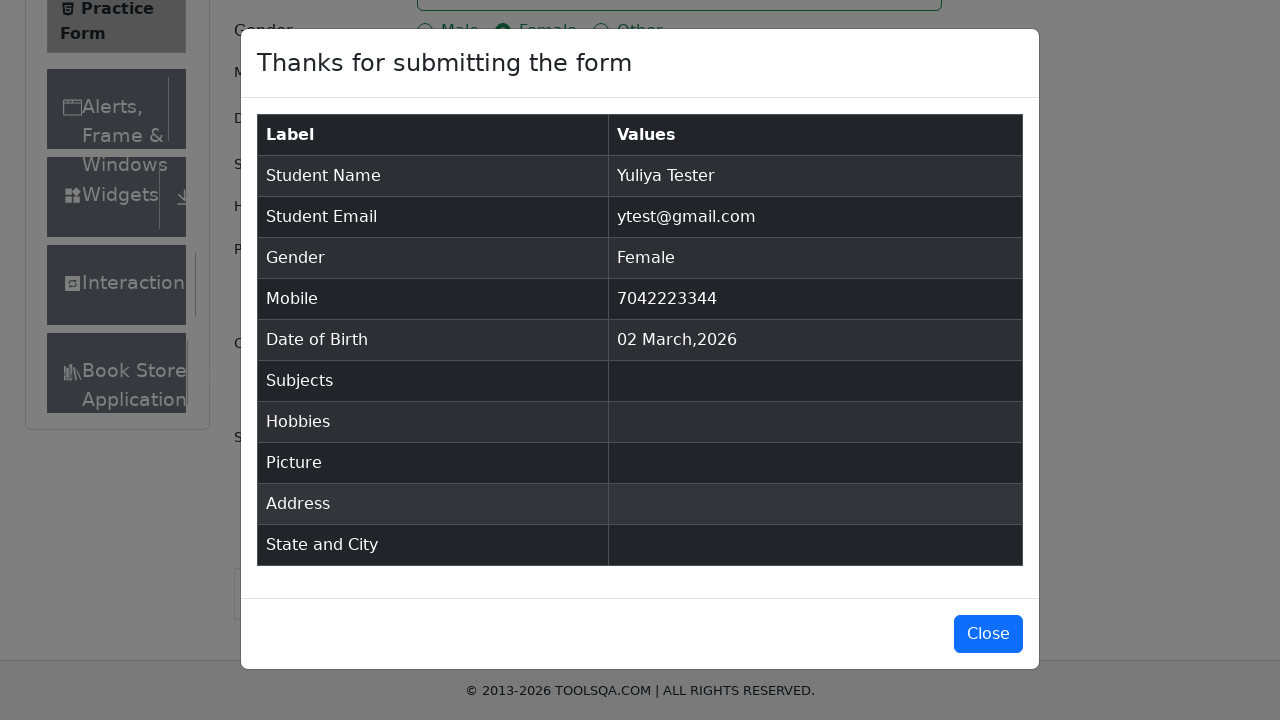

Retrieved student name from confirmation modal
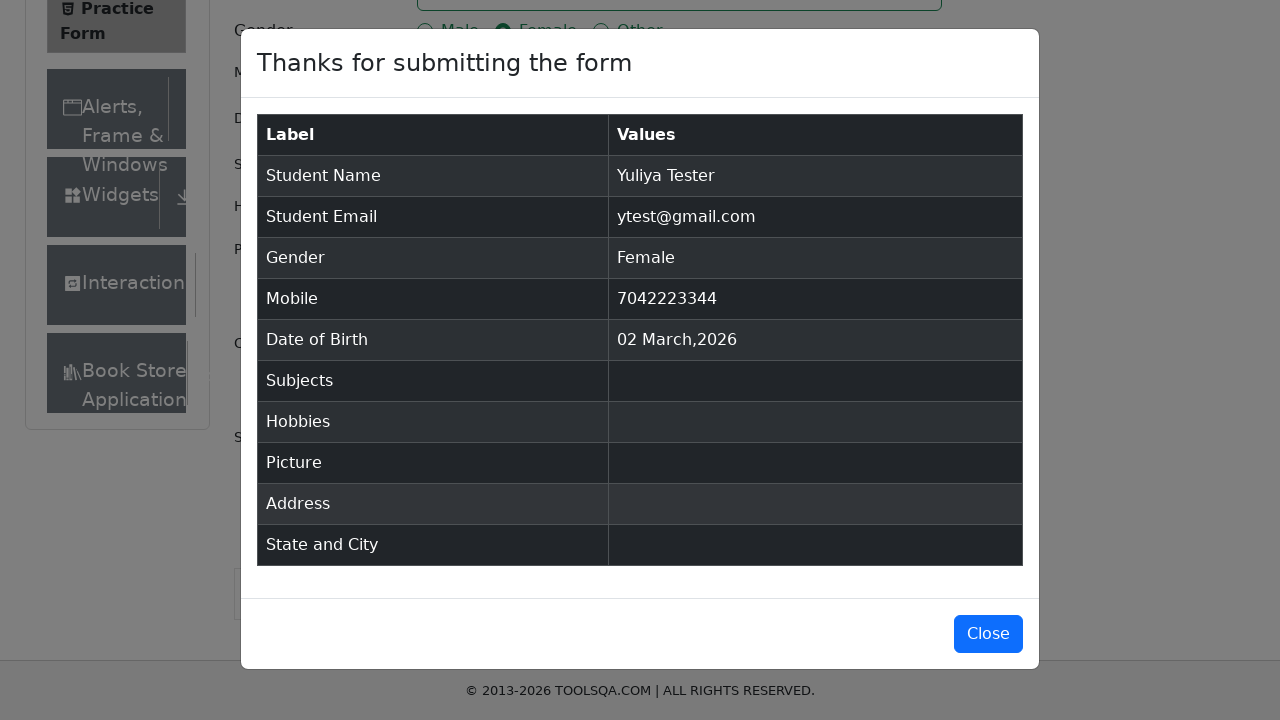

Retrieved student email from confirmation modal
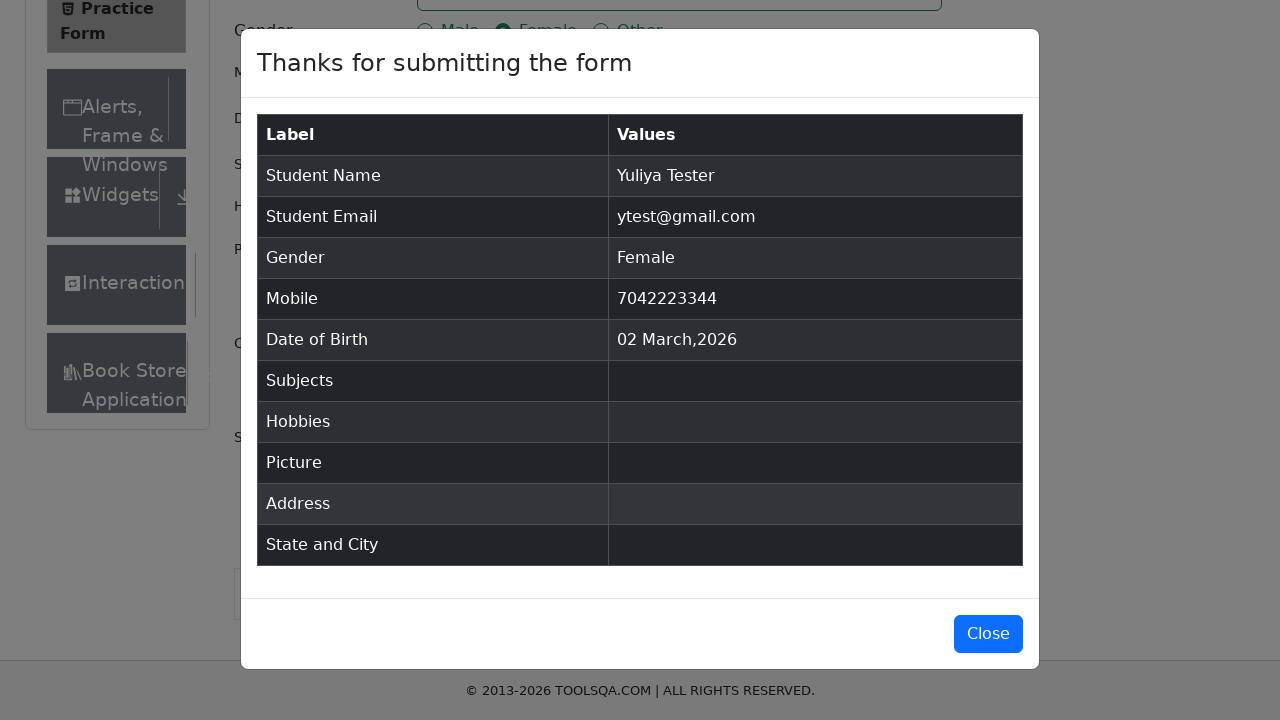

Retrieved mobile number from confirmation modal
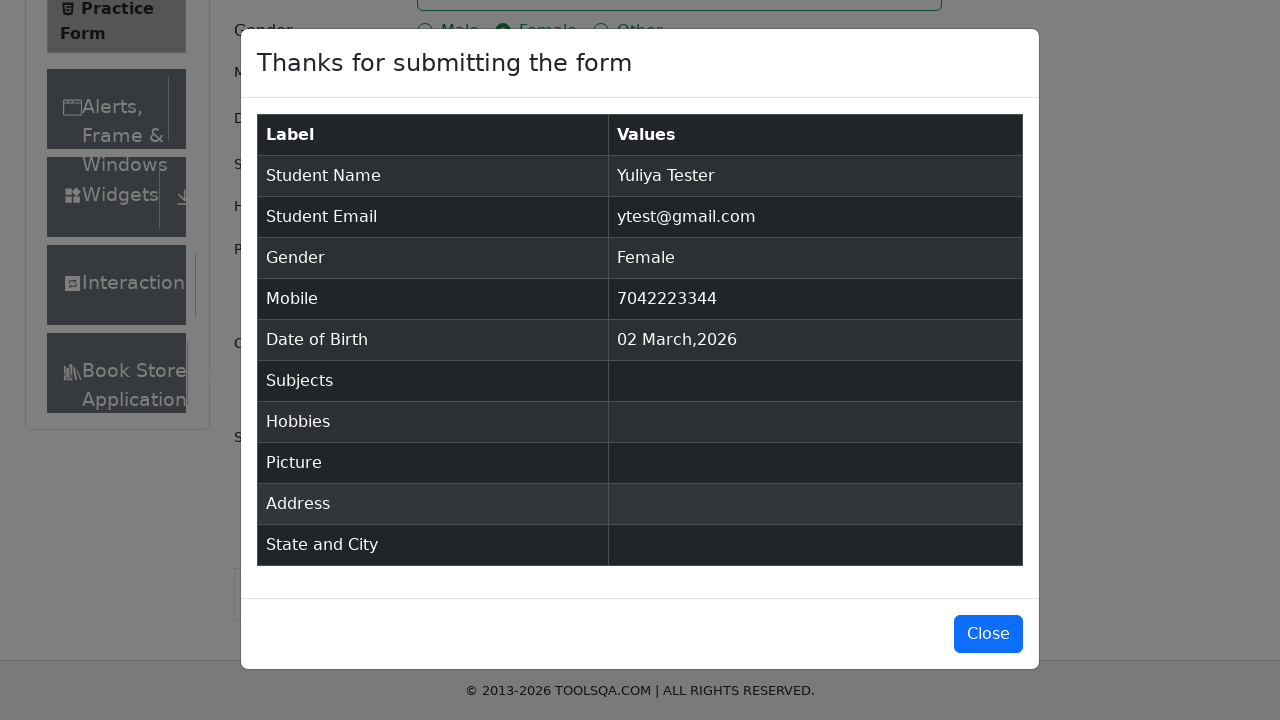

Verified student name 'Yuliya Tester' matches confirmation modal
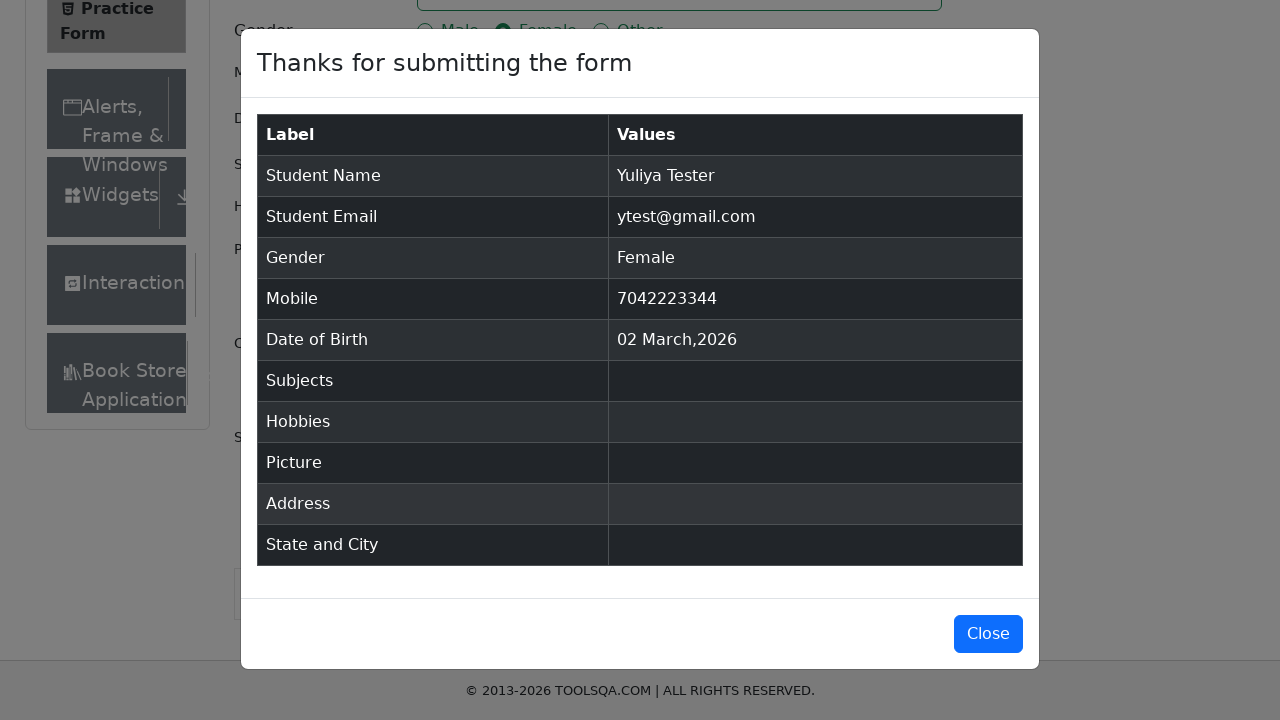

Verified email 'ytest@gmail.com' matches confirmation modal
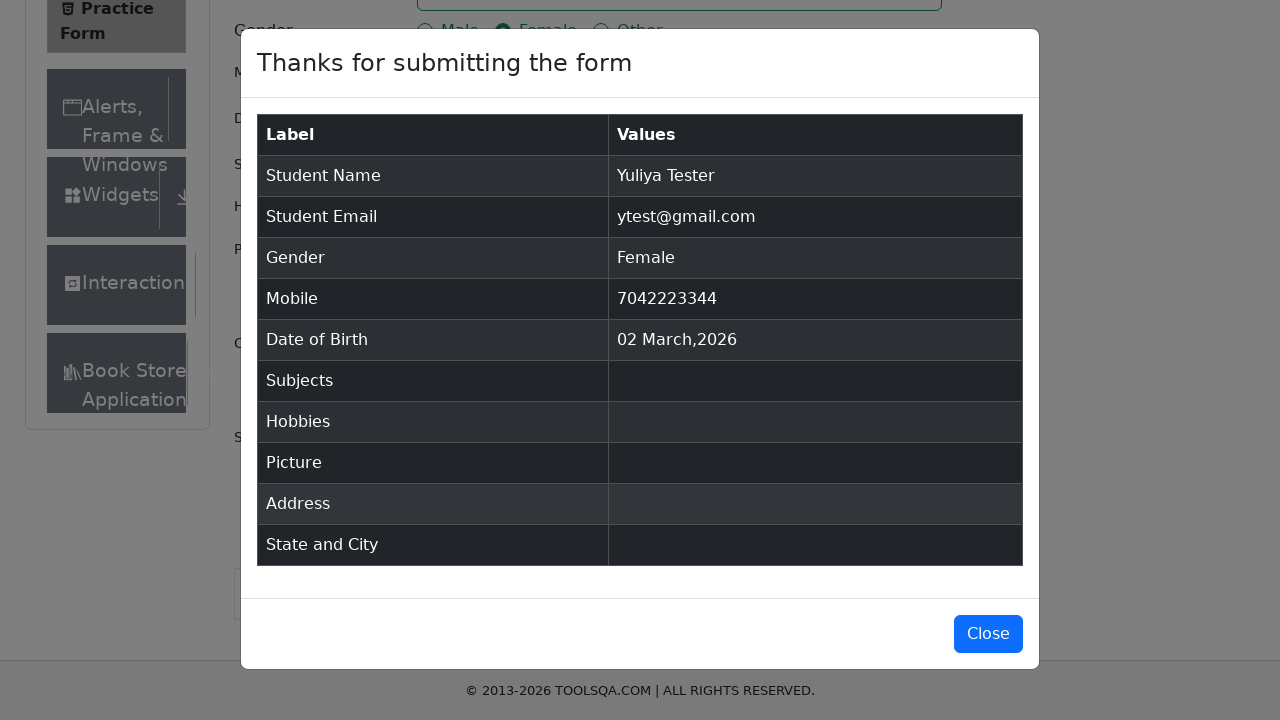

Verified phone number '7042223344' matches confirmation modal
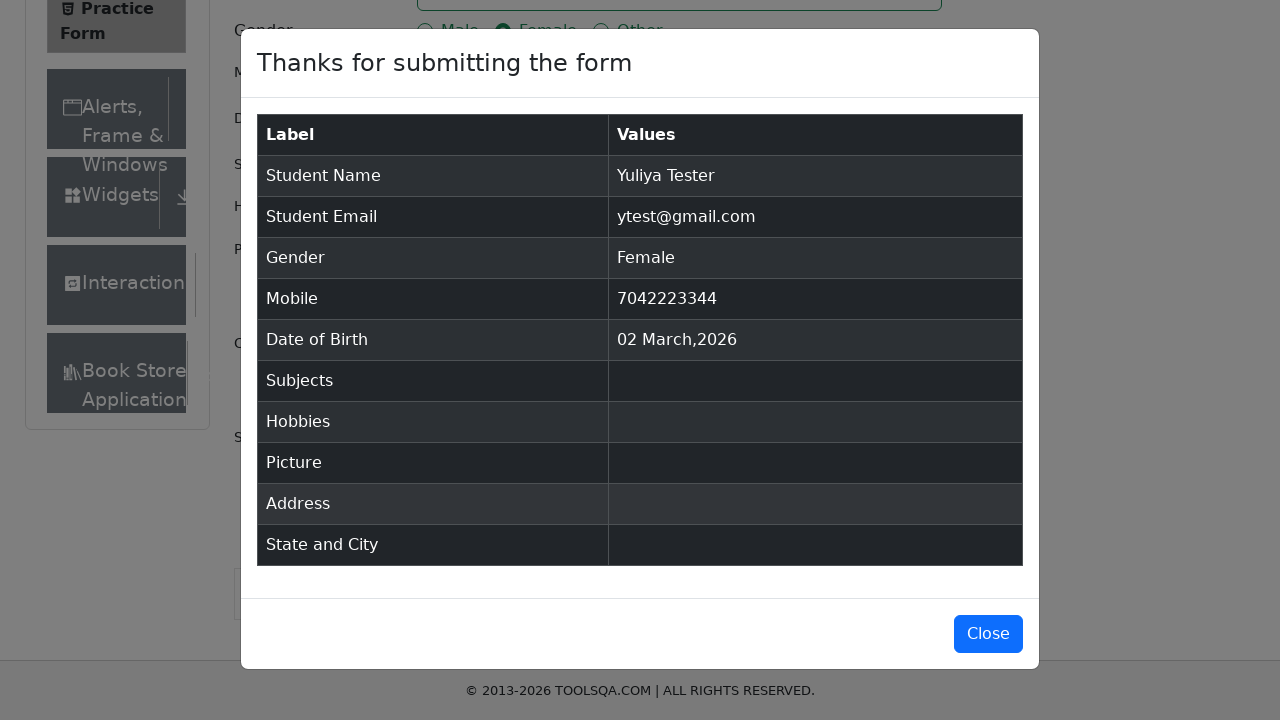

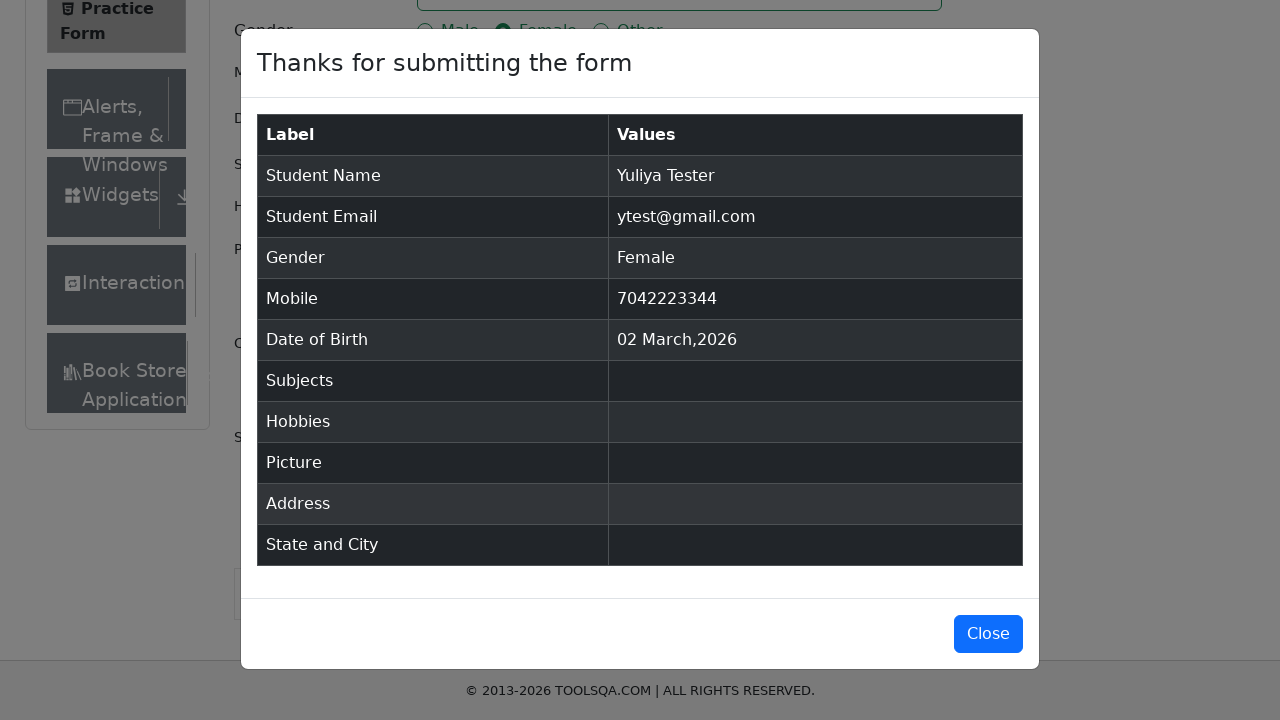